Verifies that the current URL matches the expected CRM application URL

Starting URL: https://classic.crmpro.com/index.html

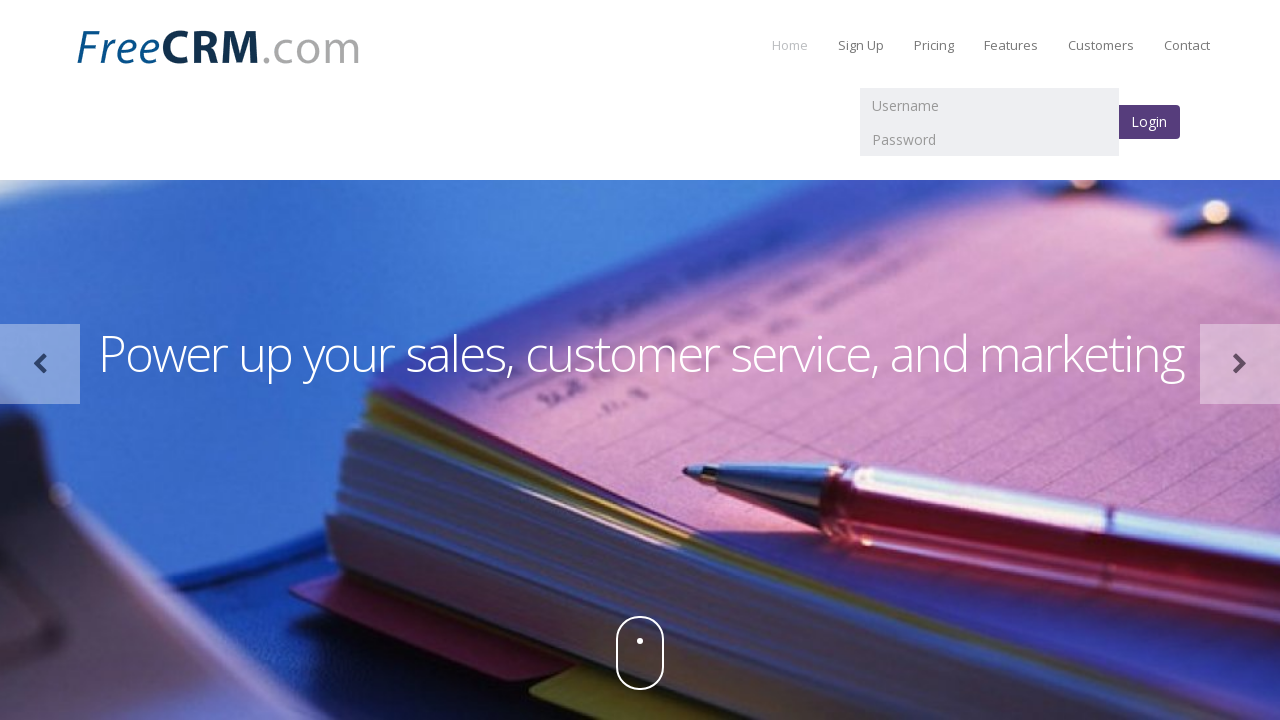

Verified that current URL matches expected CRM application URL (https://classic.crmpro.com/index.html)
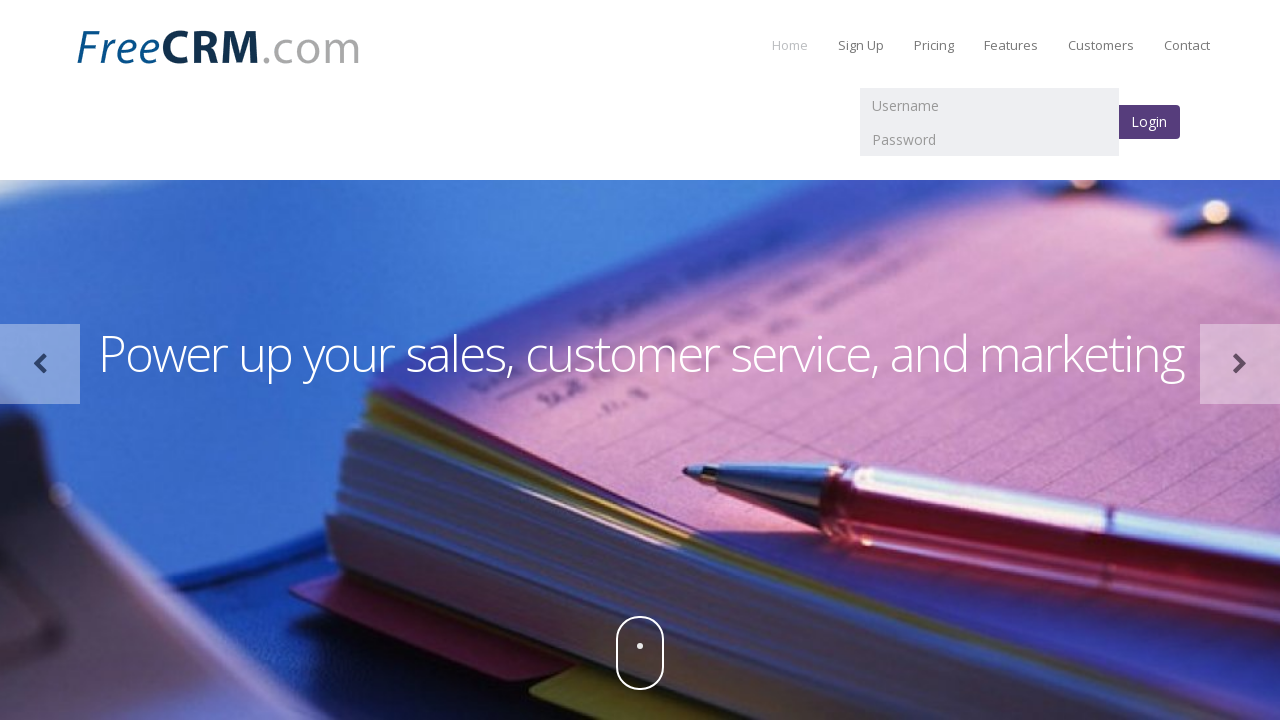

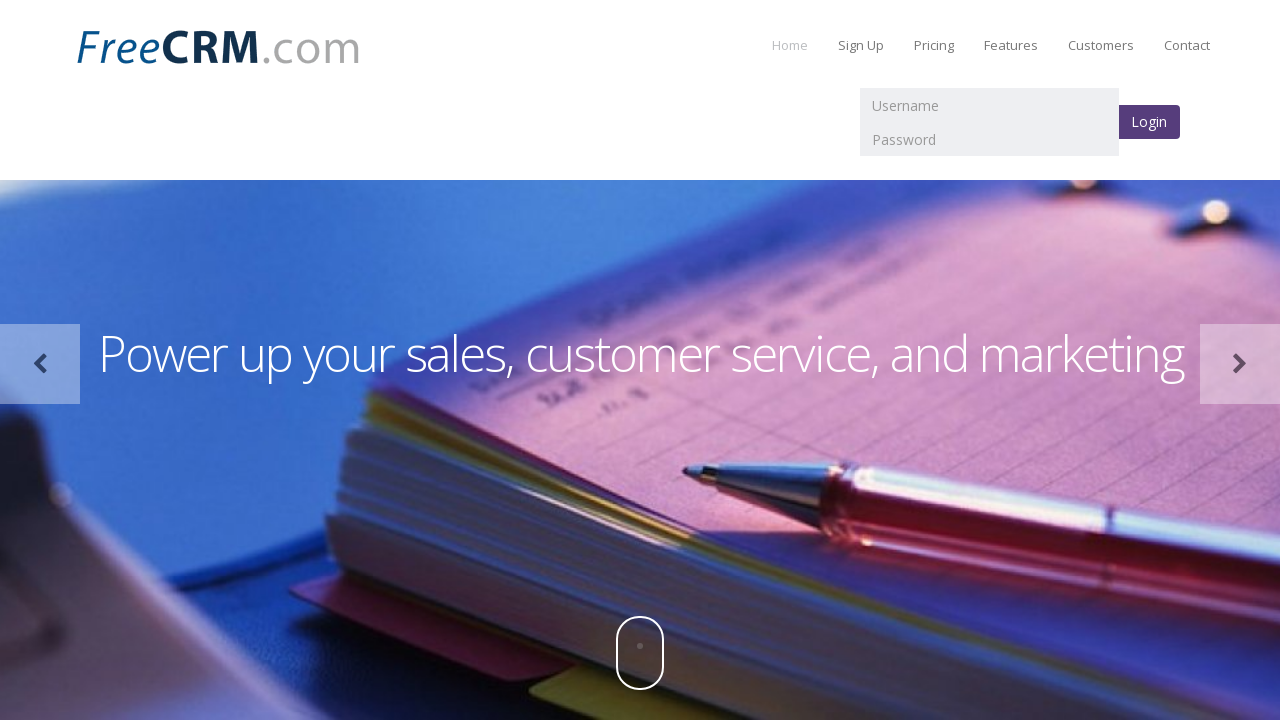